Tests explicit wait functionality by clicking Enable, waiting for the loading spinner to disappear, and verifying the success message is displayed.

Starting URL: https://the-internet.herokuapp.com/dynamic_controls

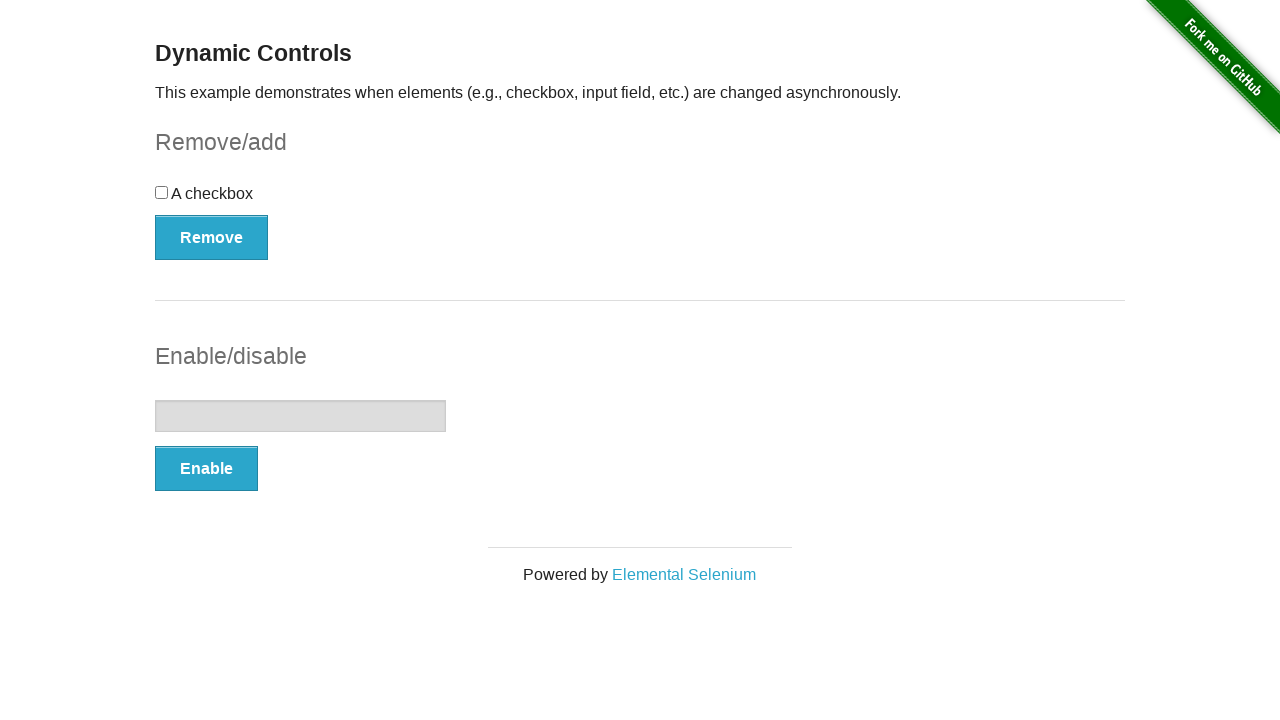

Navigated to dynamic controls page
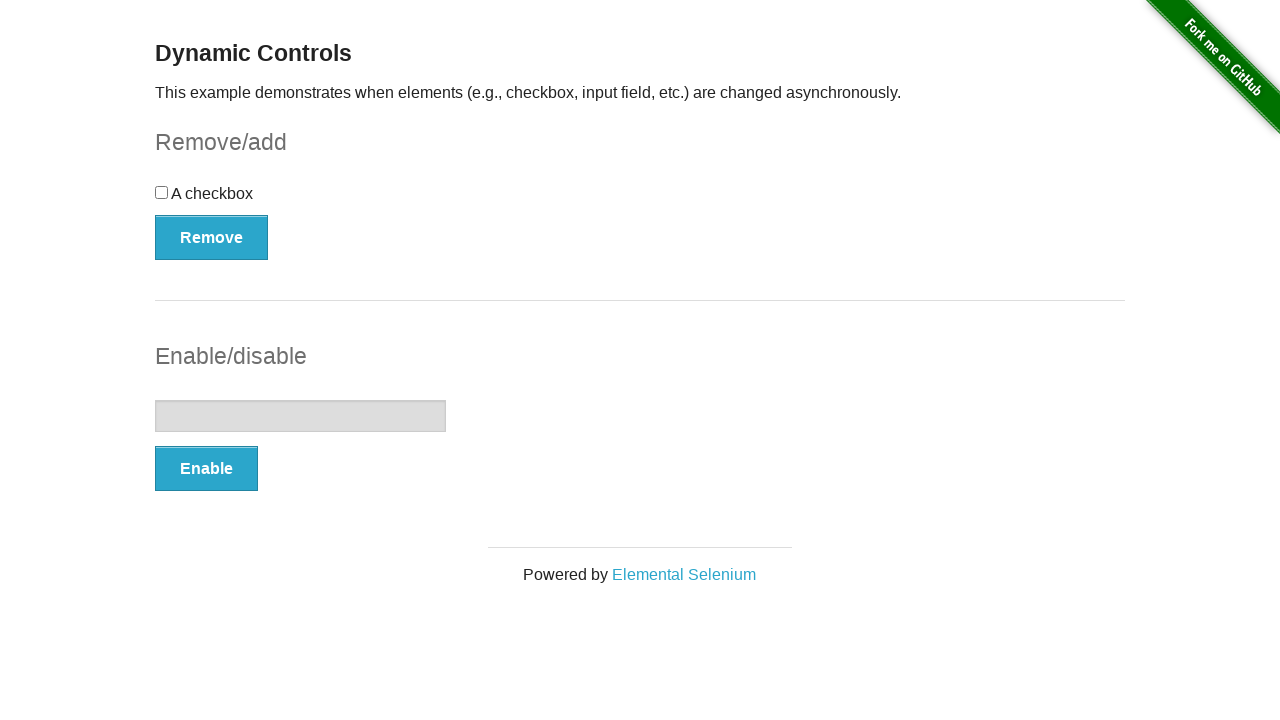

Clicked Enable button at (206, 469) on button:has-text('Enable')
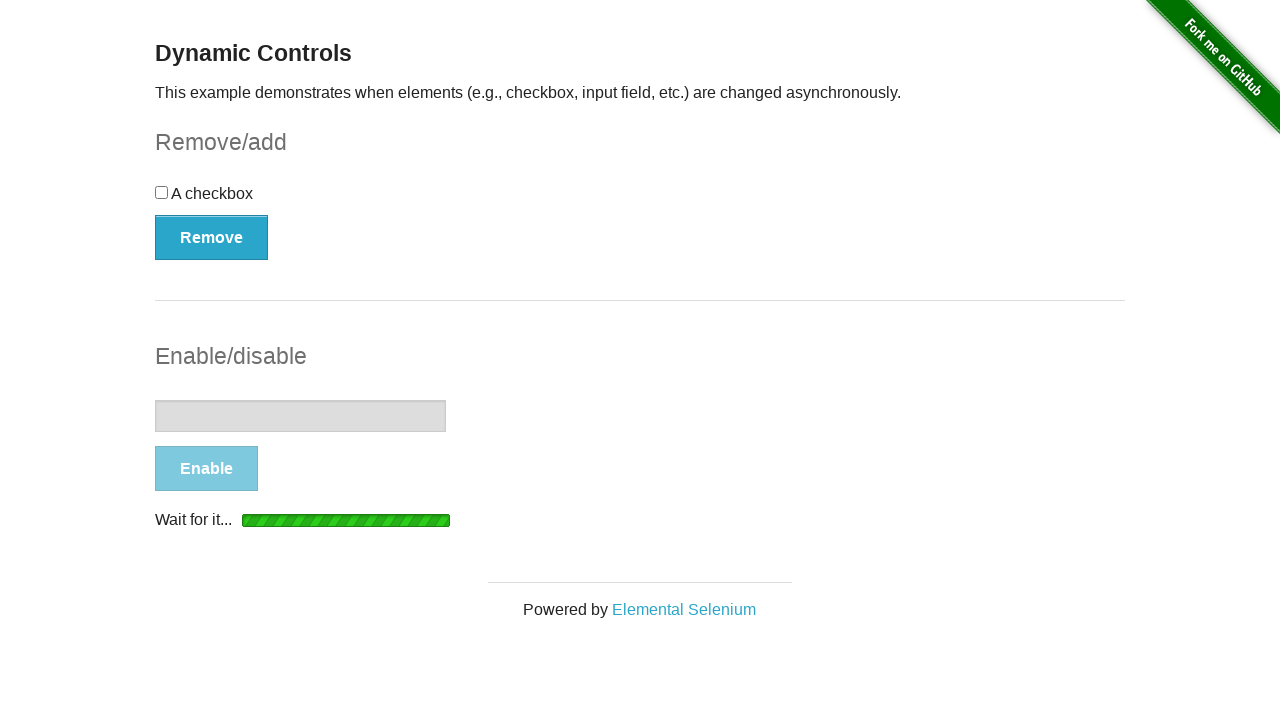

Loading spinner disappeared after explicit wait
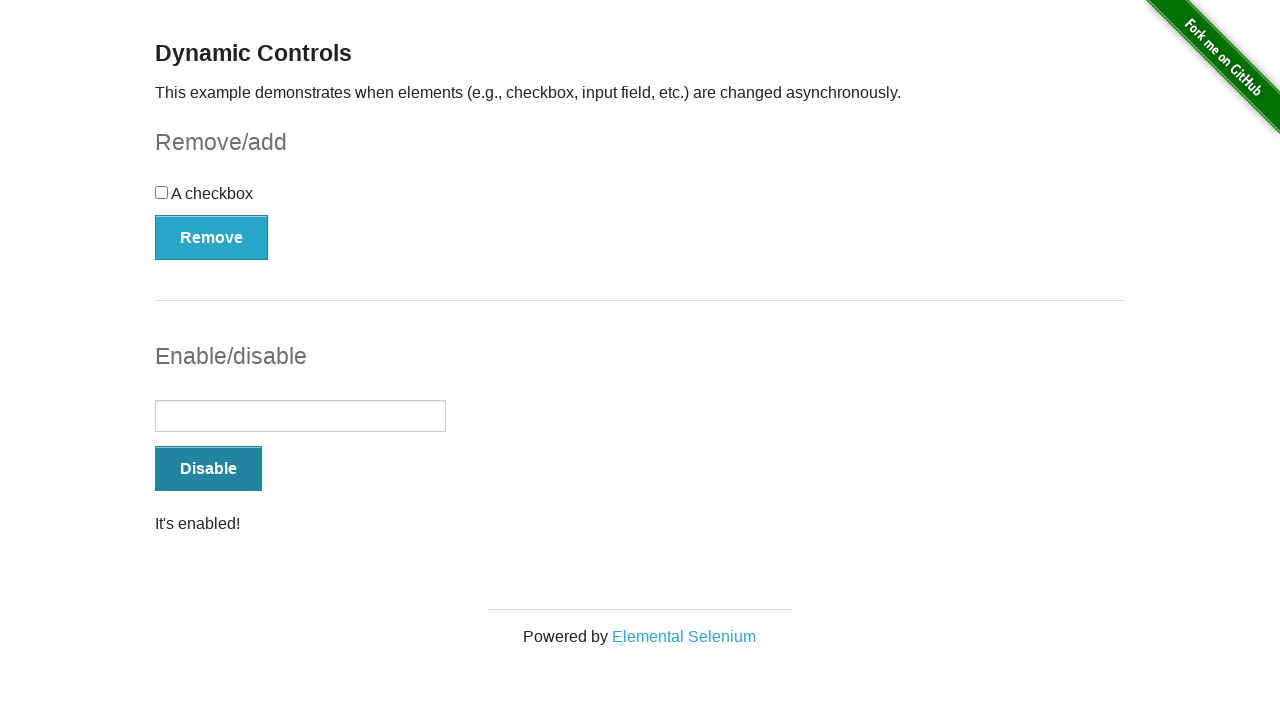

Success message element became visible
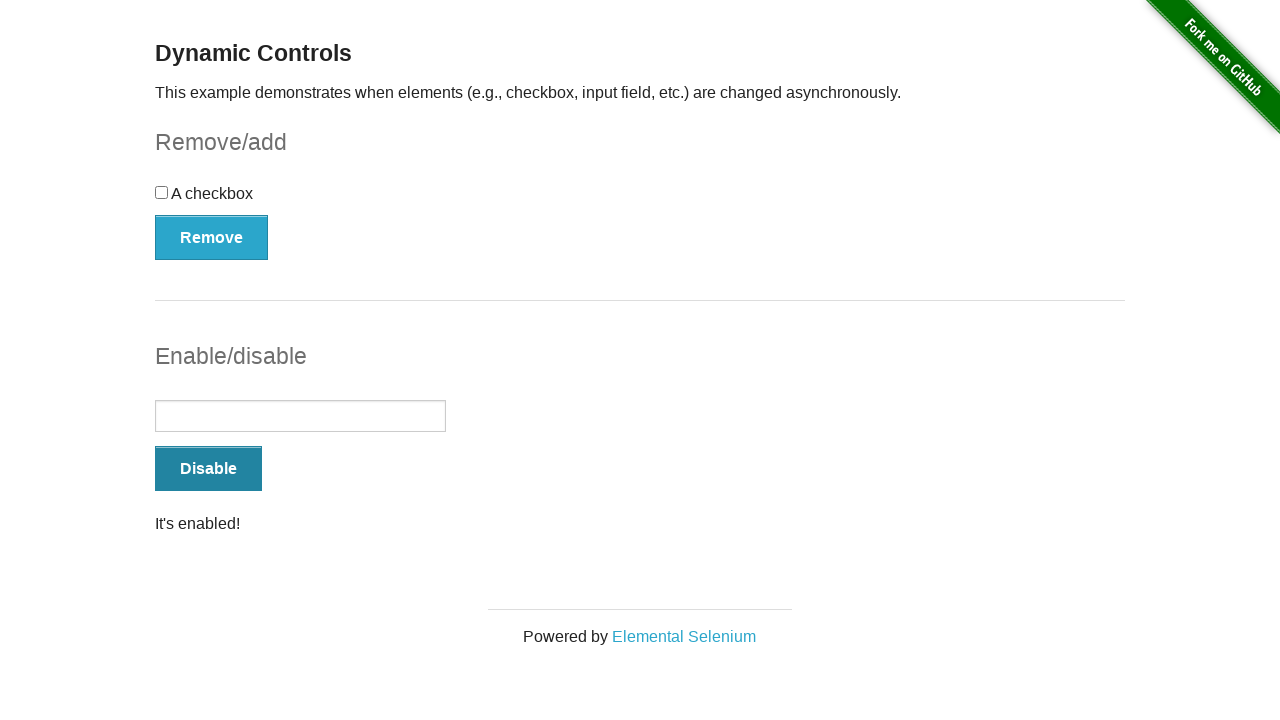

Verified success message contains 'It's enabled!'
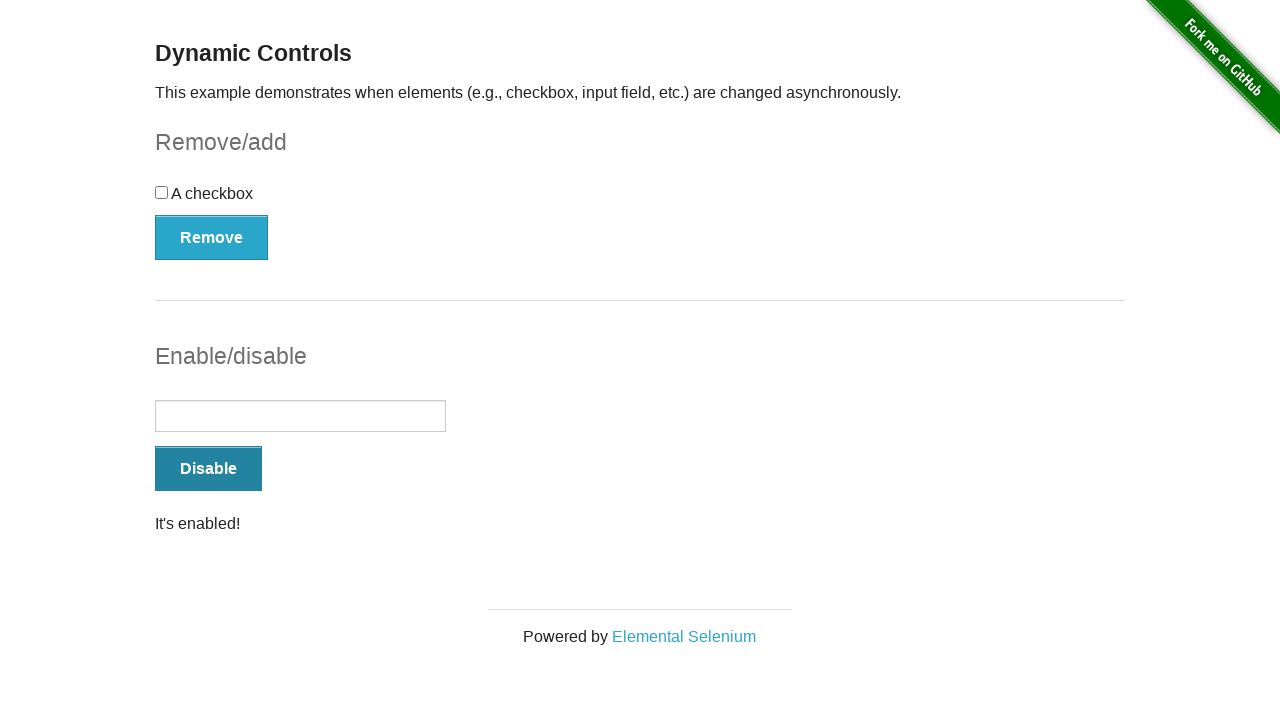

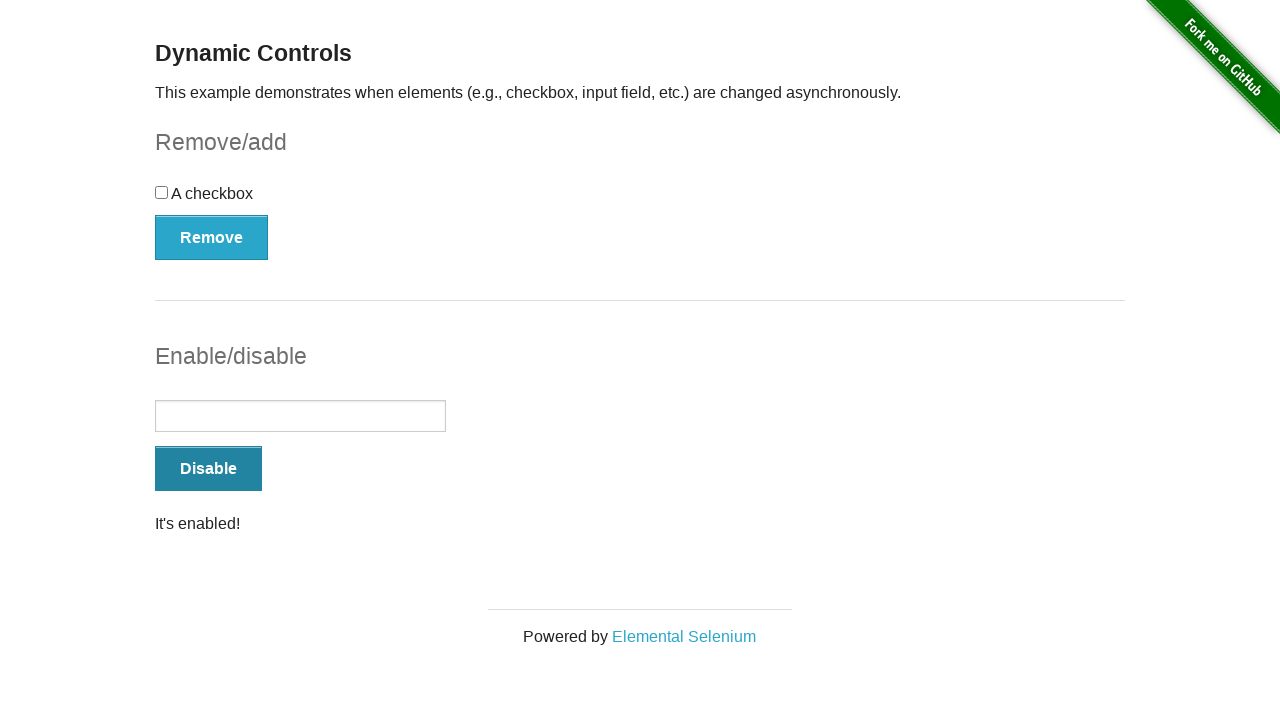